Verifies that the company branding logo is displayed on the OrangeHRM login page

Starting URL: https://opensource-demo.orangehrmlive.com/web/index.php/auth/login

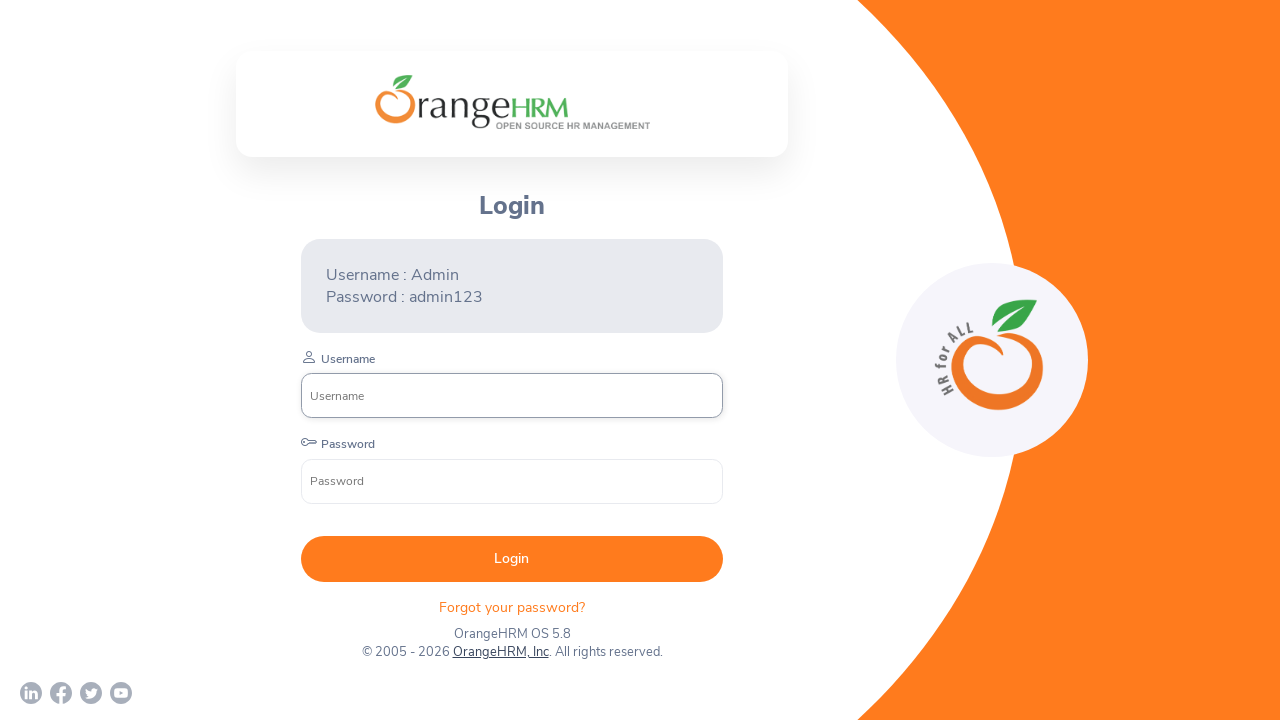

Waited for page to reach networkidle load state
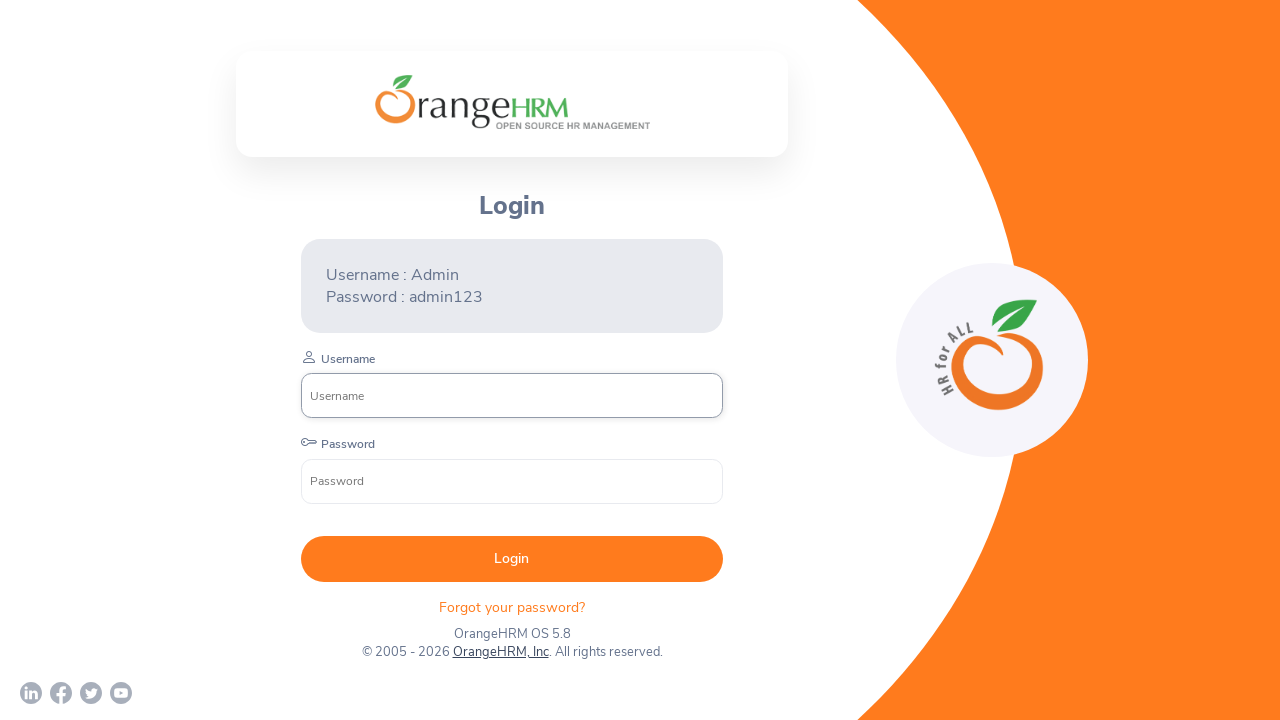

Located company branding logo element
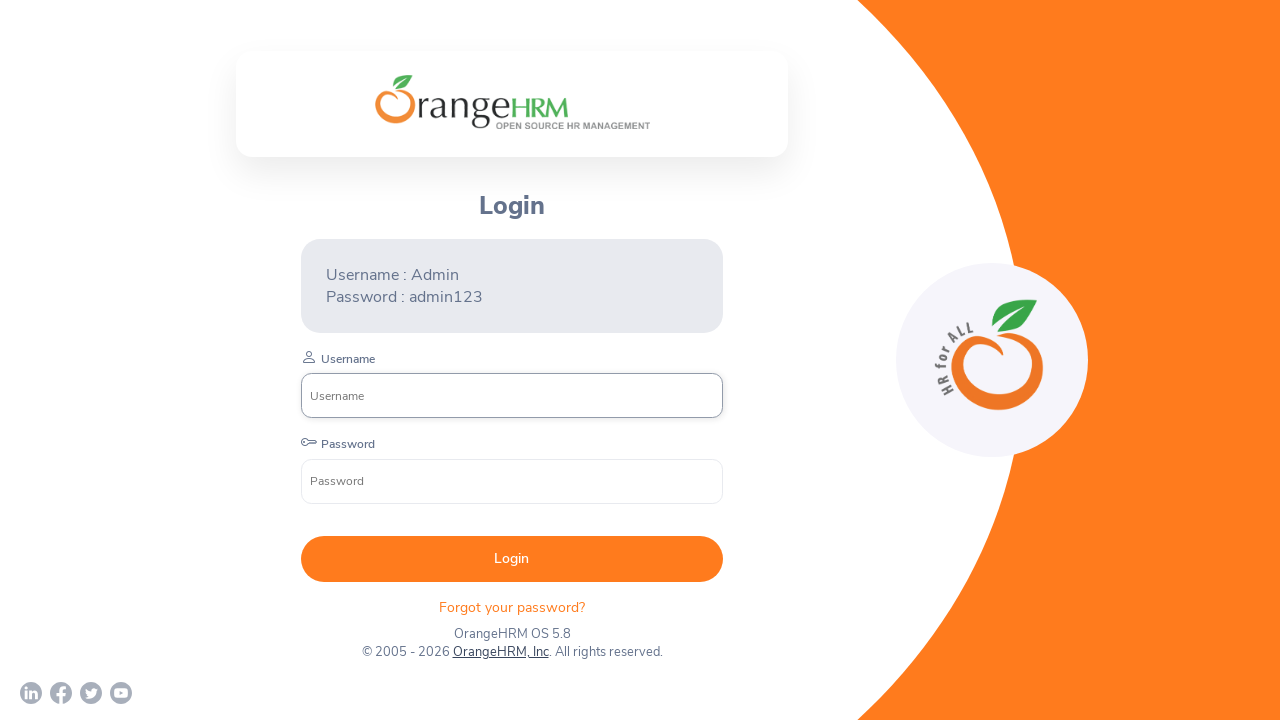

Verified that company branding logo is visible on OrangeHRM login page
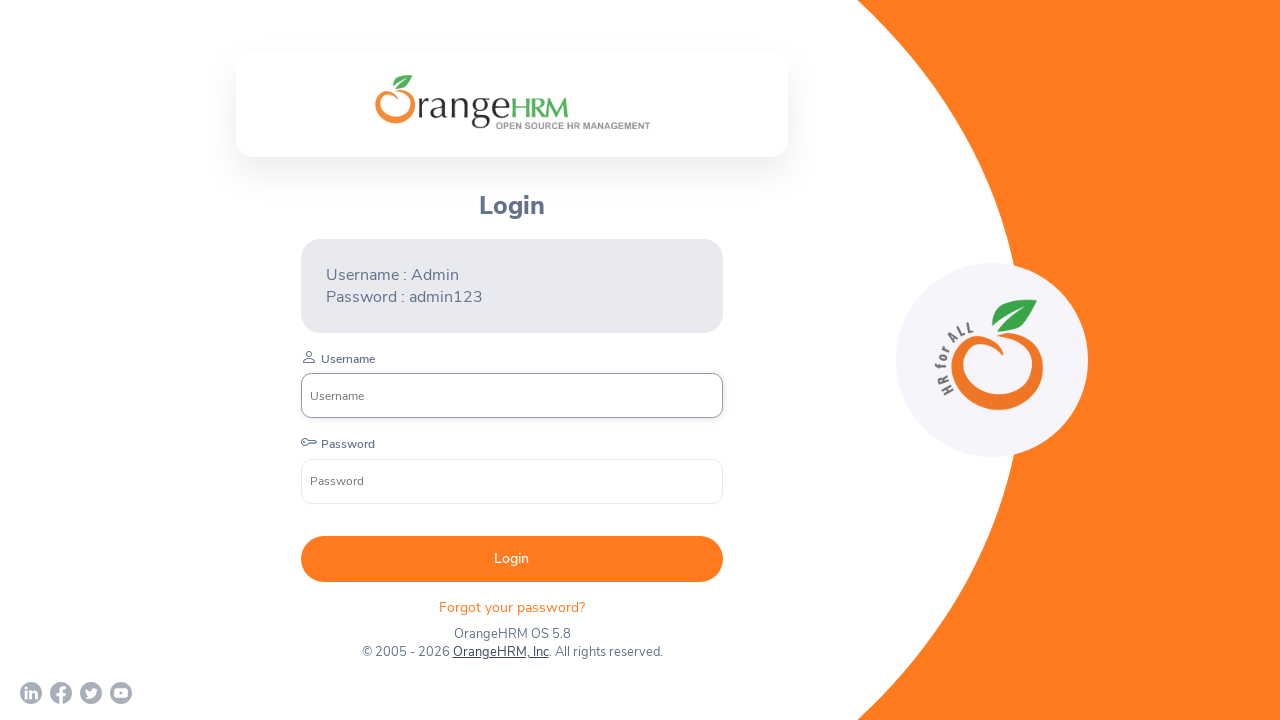

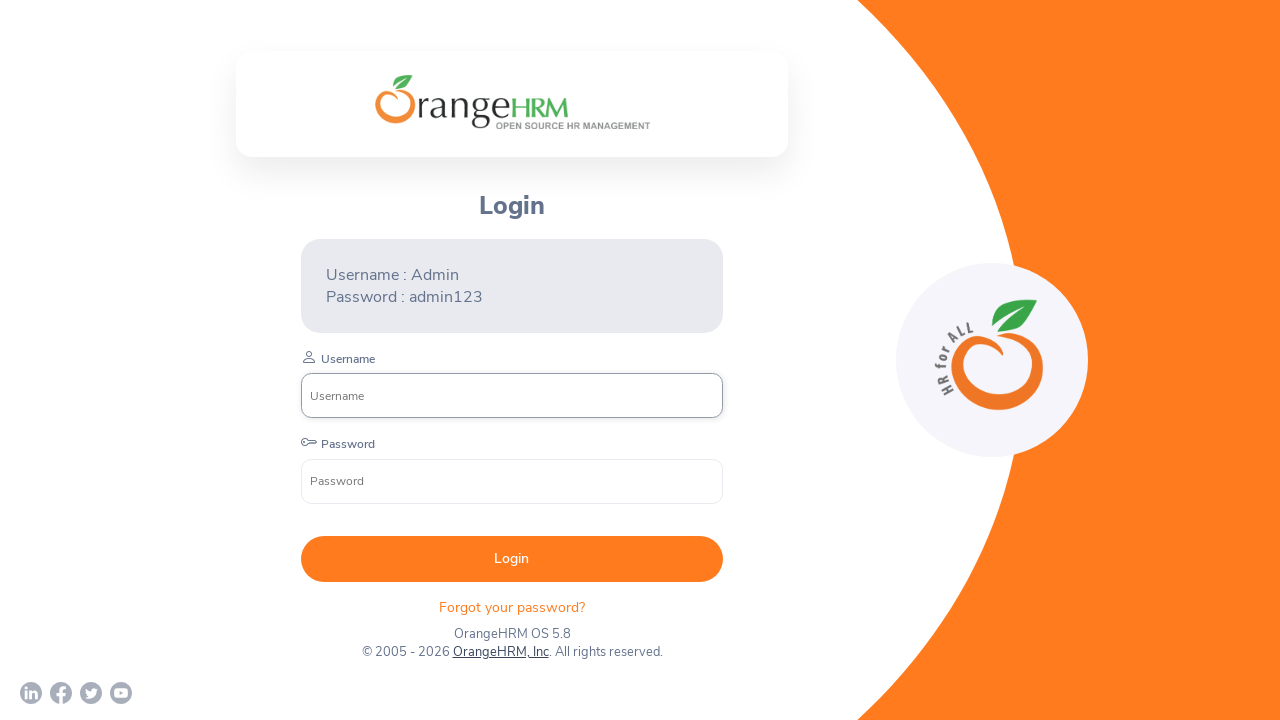